Tests JavaScript confirm dialog by clicking a button to launch a confirm box and accepting it

Starting URL: https://bonigarcia.dev/selenium-webdriver-java/

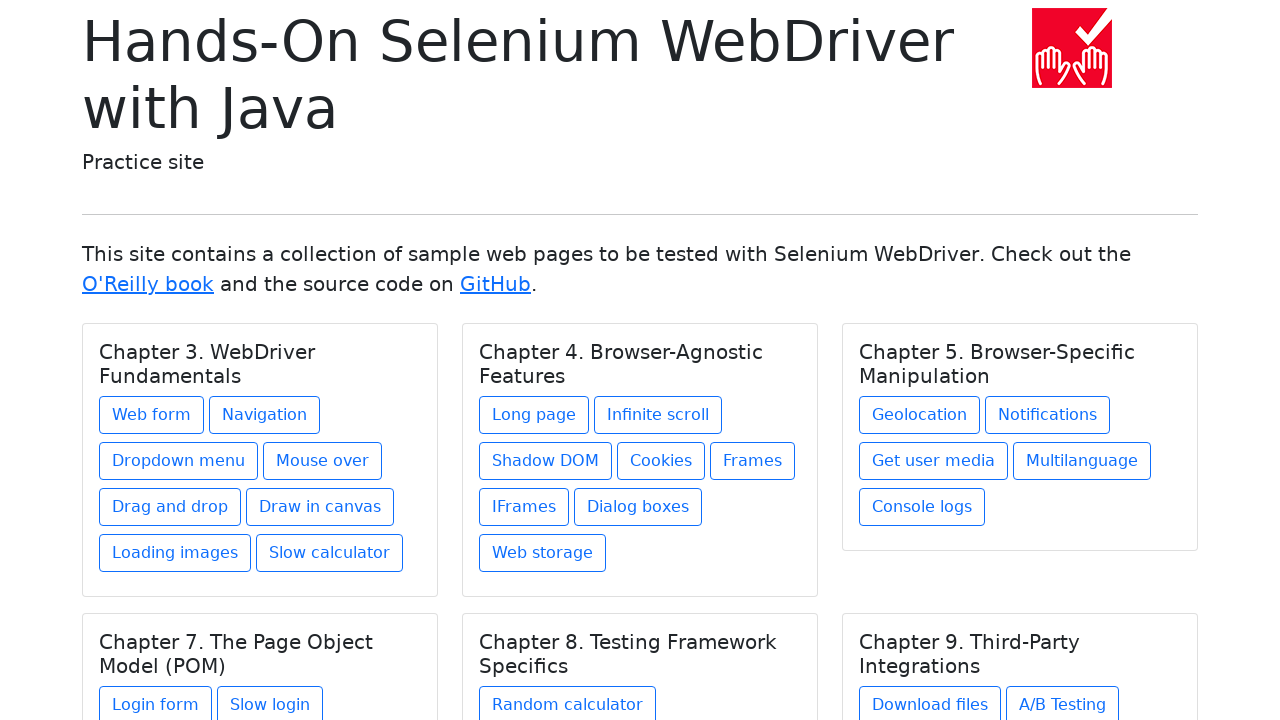

Clicked on 'Dialog boxes' link at (638, 507) on xpath=//a[text() = 'Dialog boxes']
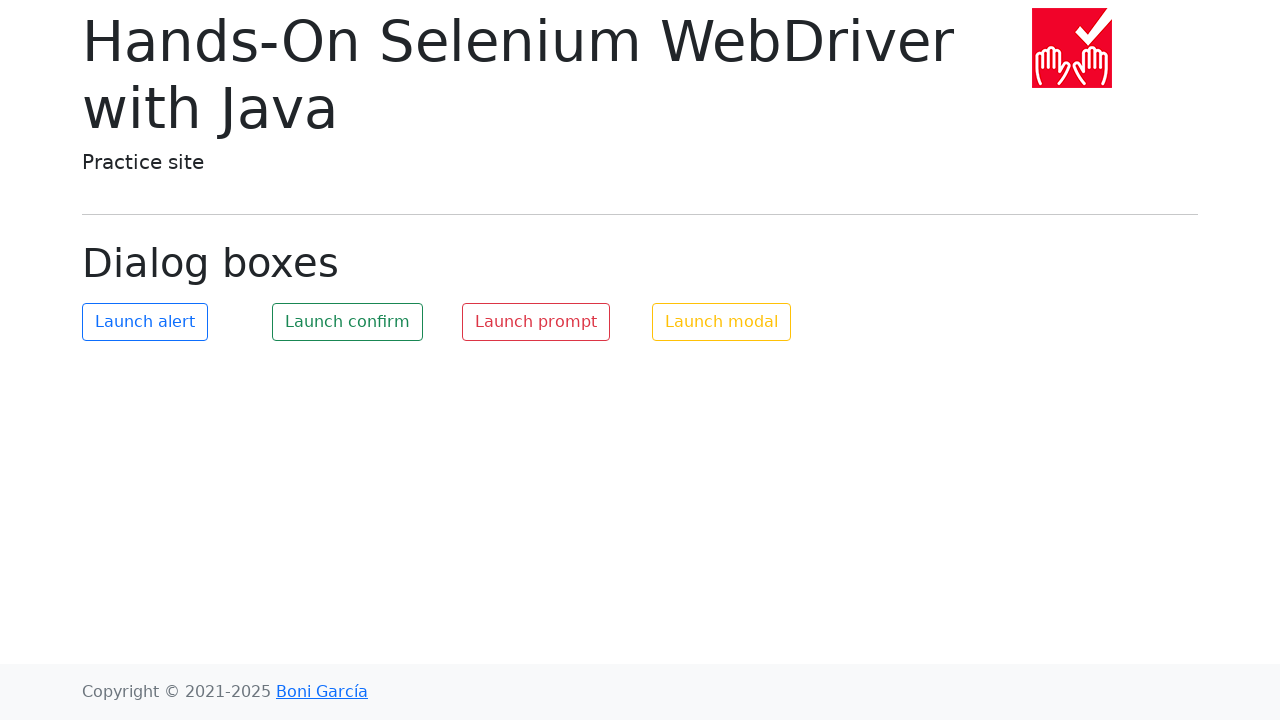

Verified page heading is 'Dialog boxes'
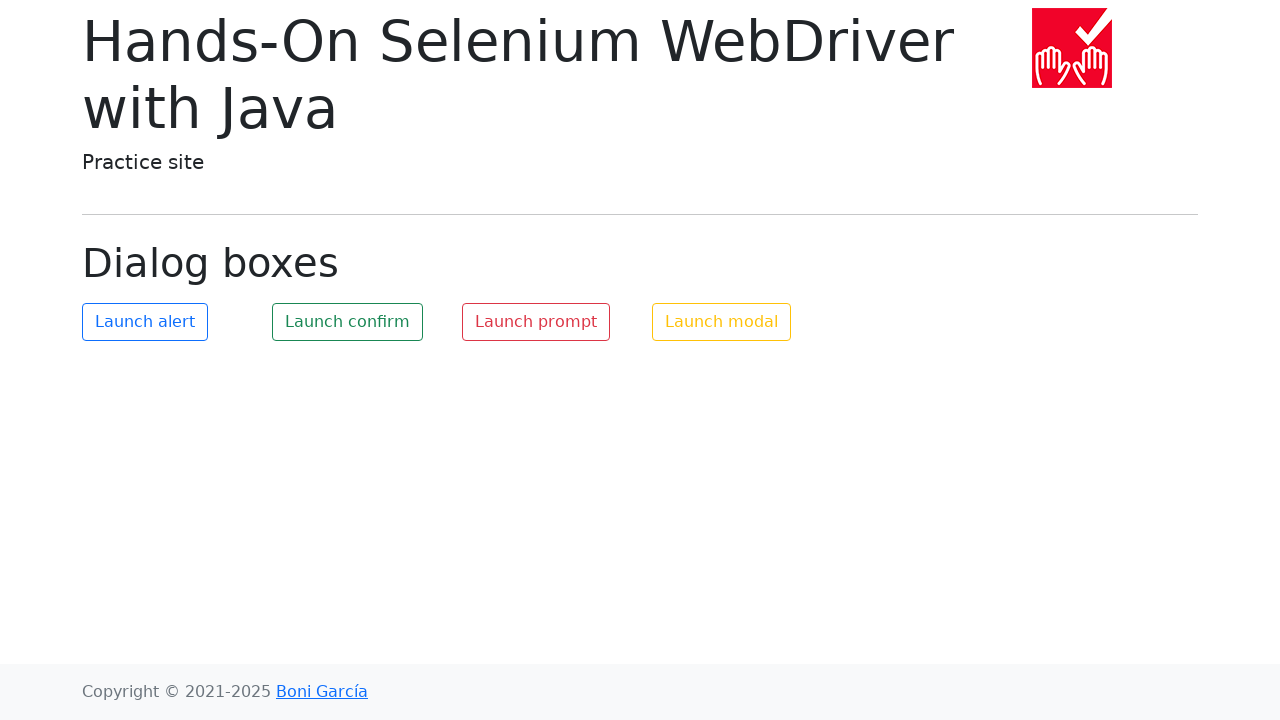

Set up dialog handler to accept confirm dialogs
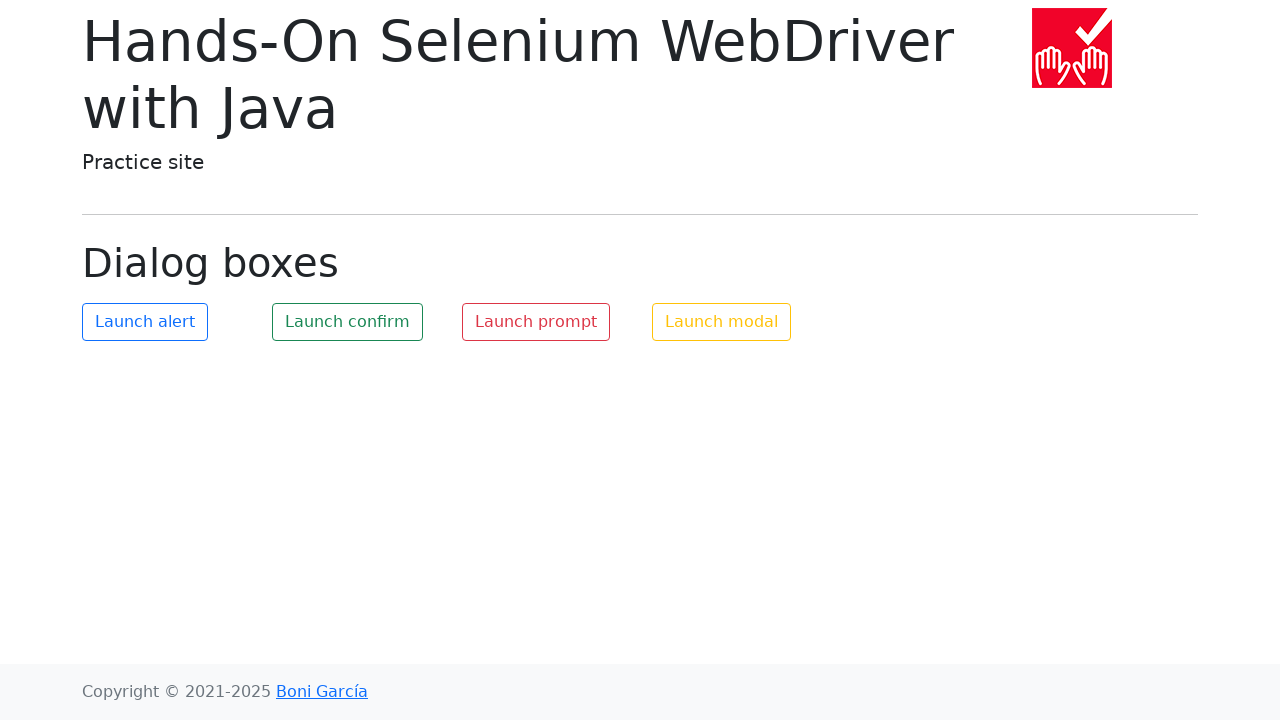

Clicked the launch confirm button at (348, 322) on #my-confirm
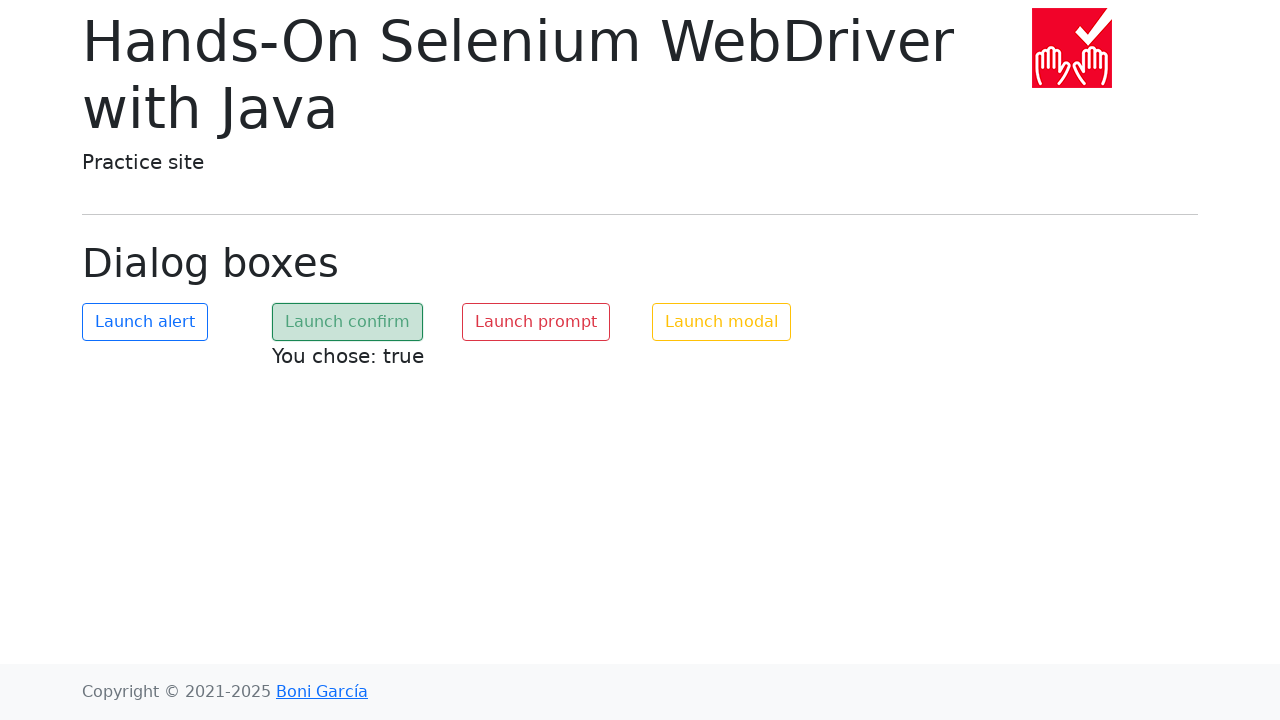

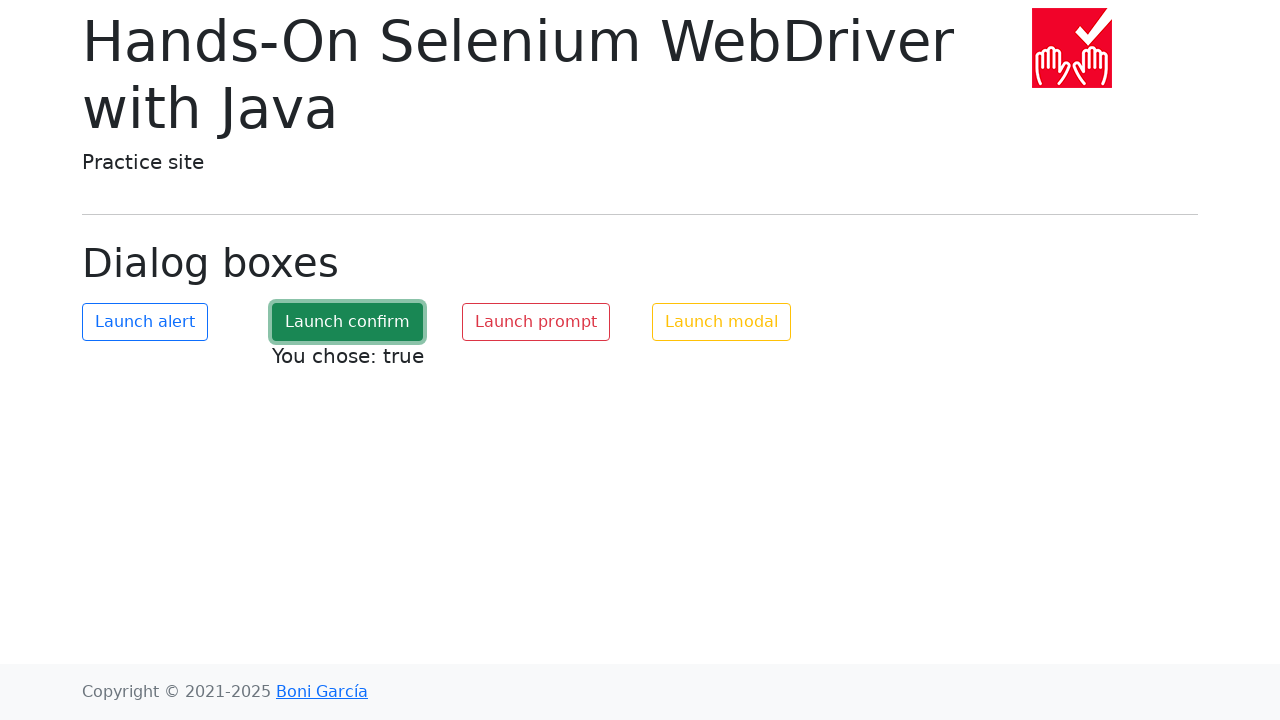